Tests explicit waiting strategy by waiting for a landscape image element to be present on a slow-loading images page.

Starting URL: https://bonigarcia.dev/selenium-webdriver-java/loading-images.html

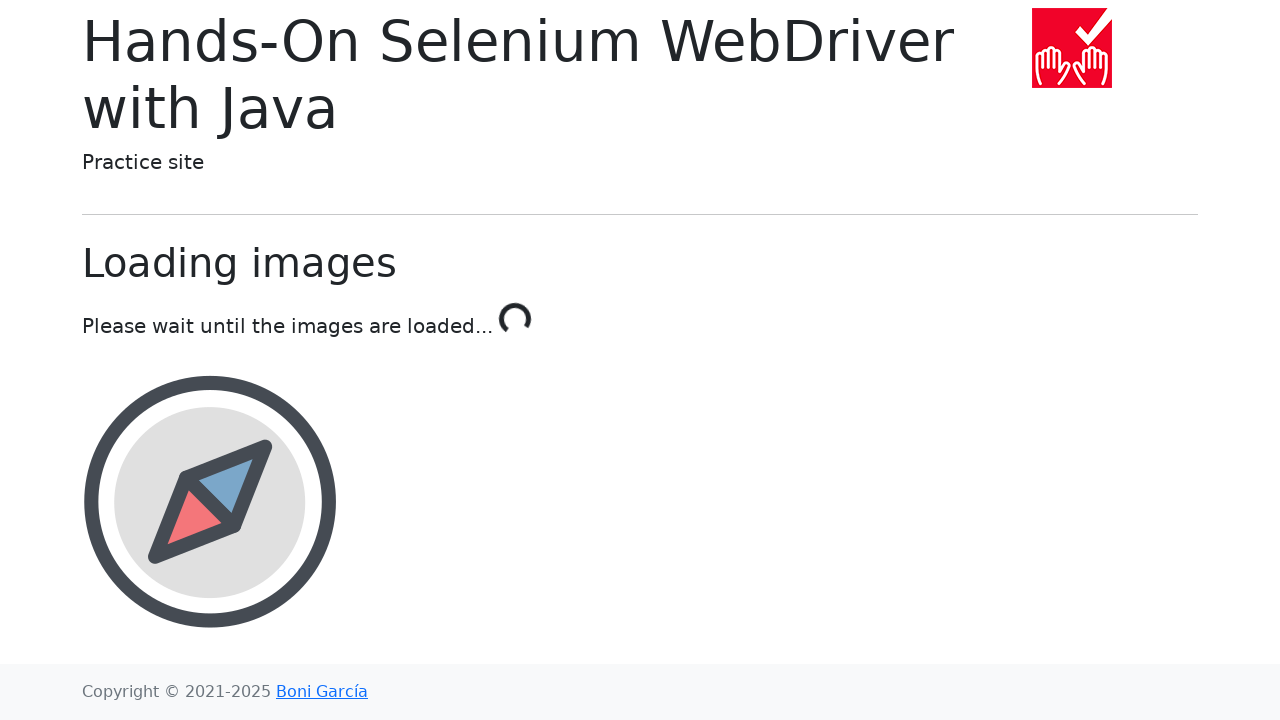

Waited for landscape image element to be present on the page
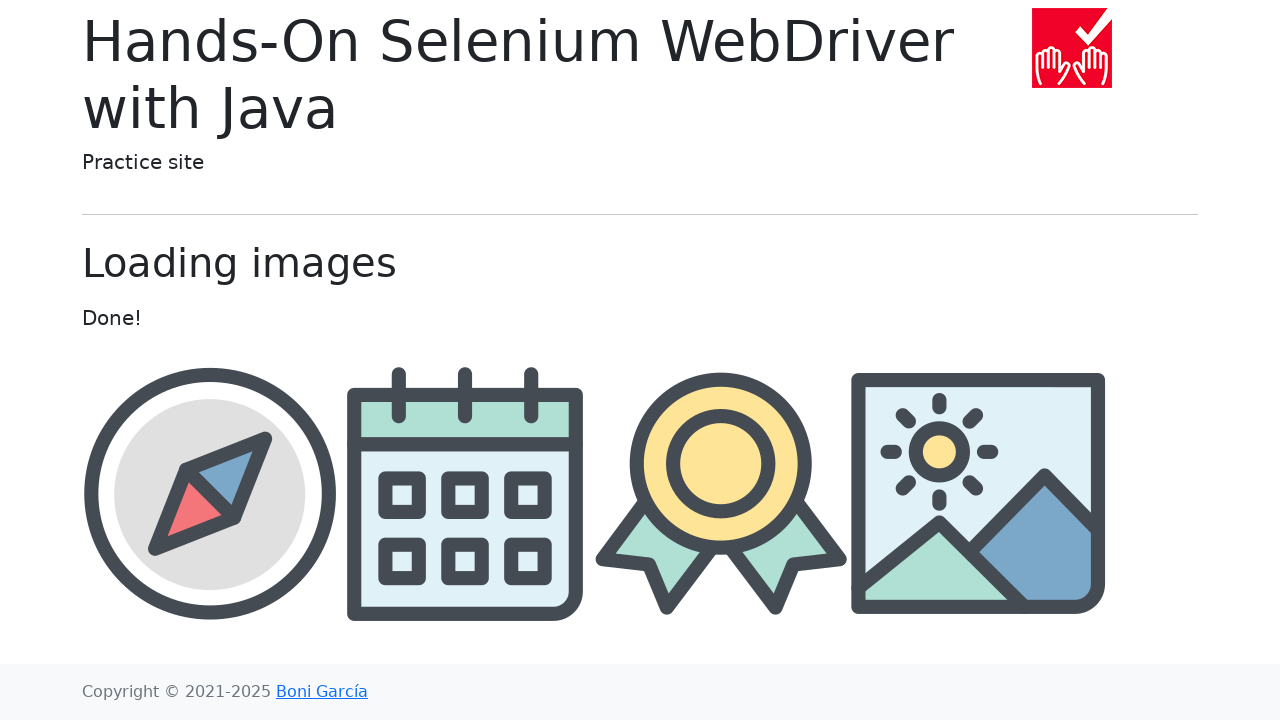

Retrieved src attribute from landscape image element
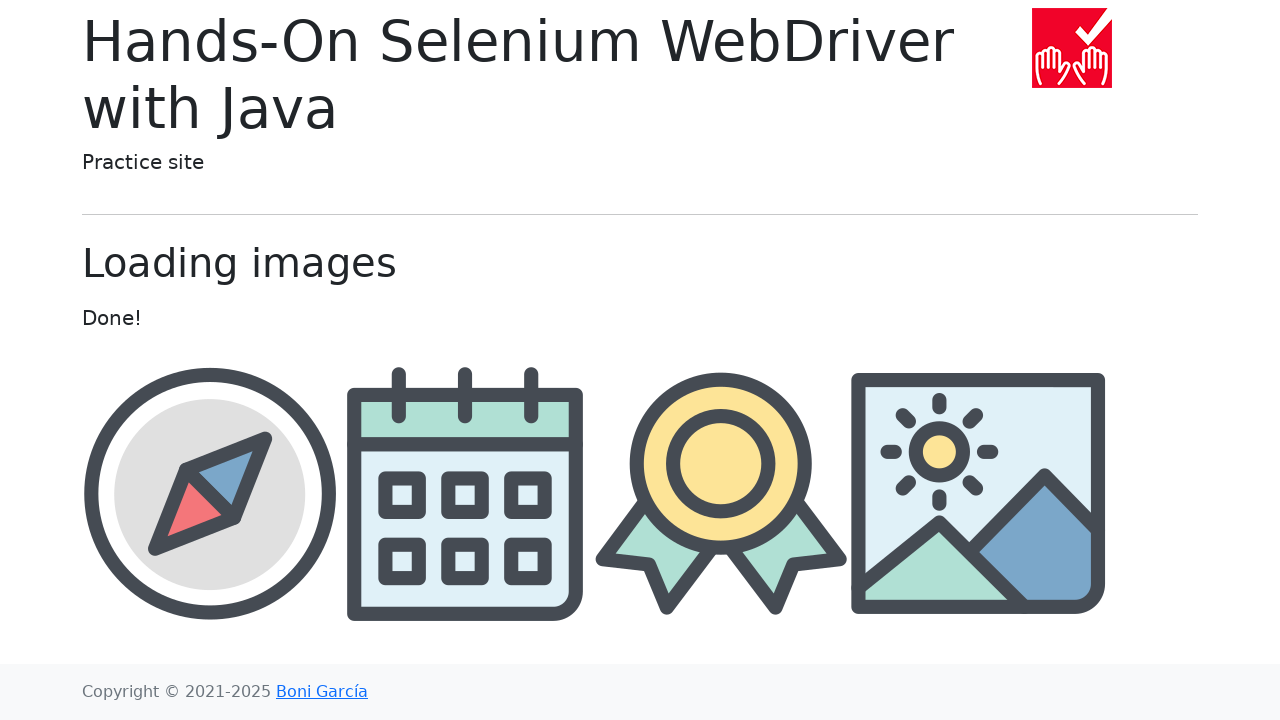

Asserted that 'landscape' is present in the image src attribute
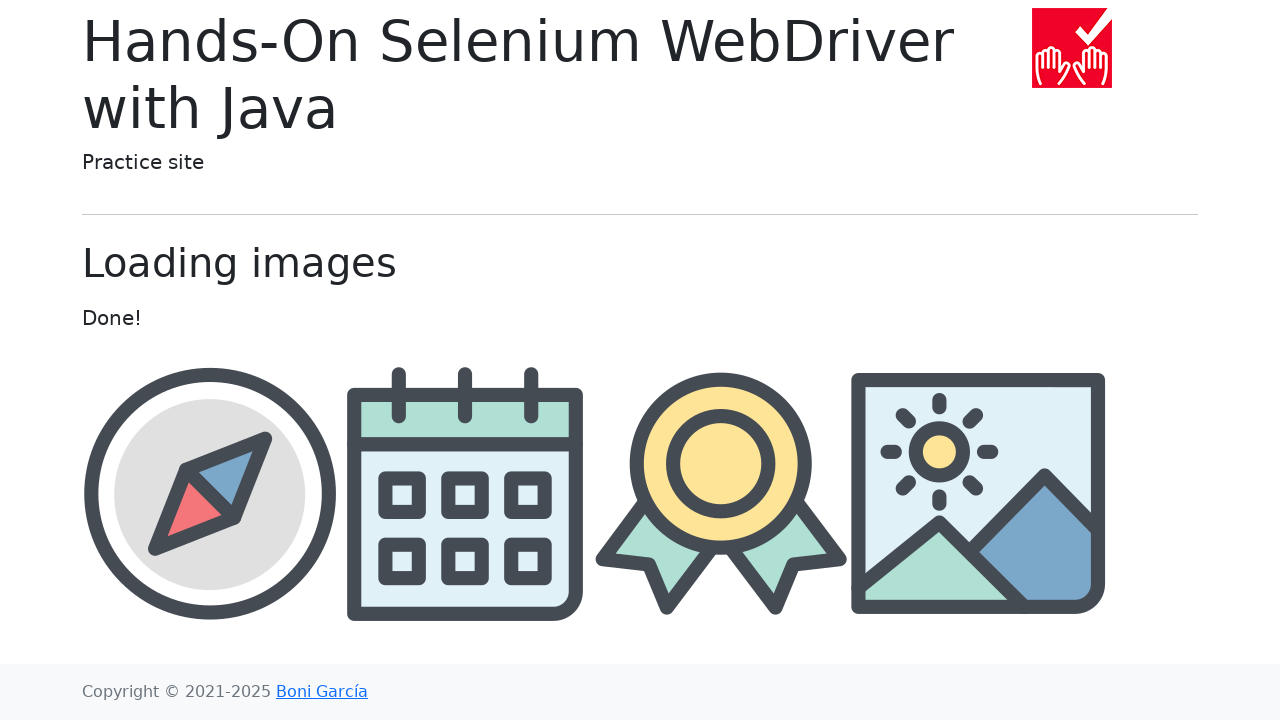

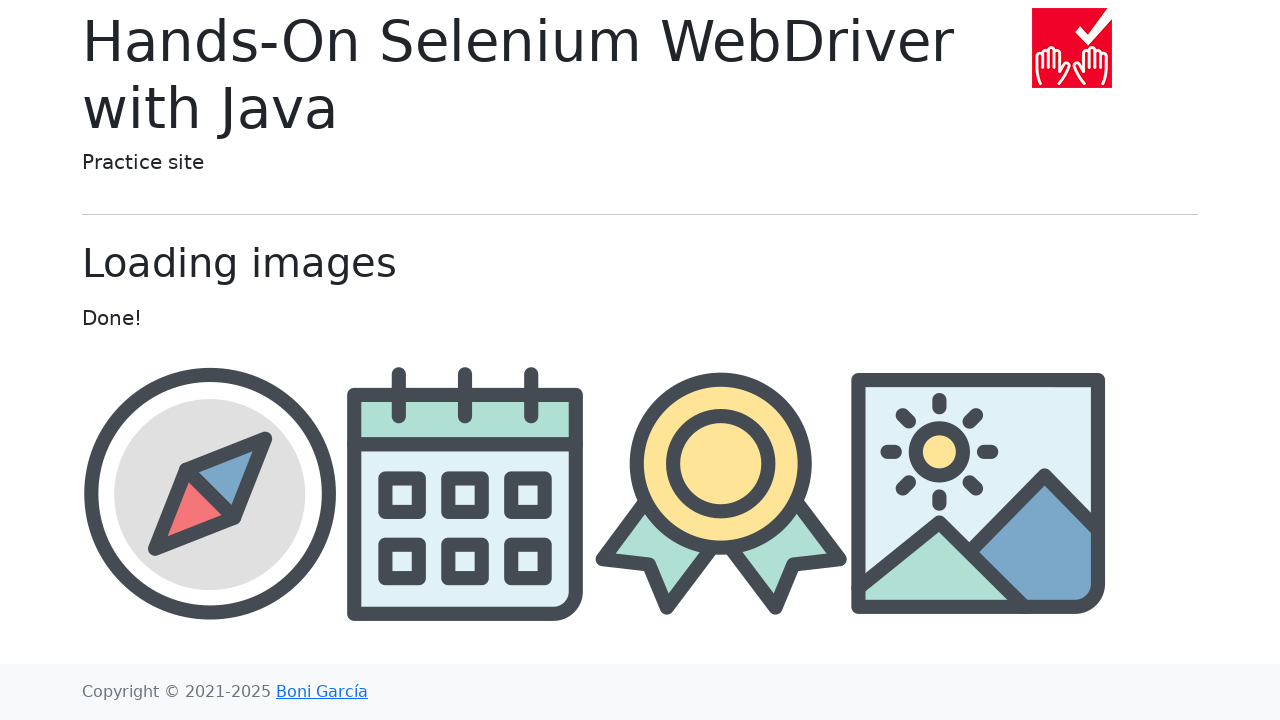